Tests that the payment form validates and blocks submission when only a first name is provided without a last name (e.g., "יובל"), verifying the continue button is disabled.

Starting URL: https://sandbox.grow.link/6f340bc4d18a0bcb559914d970ac2870-MTE4NjI

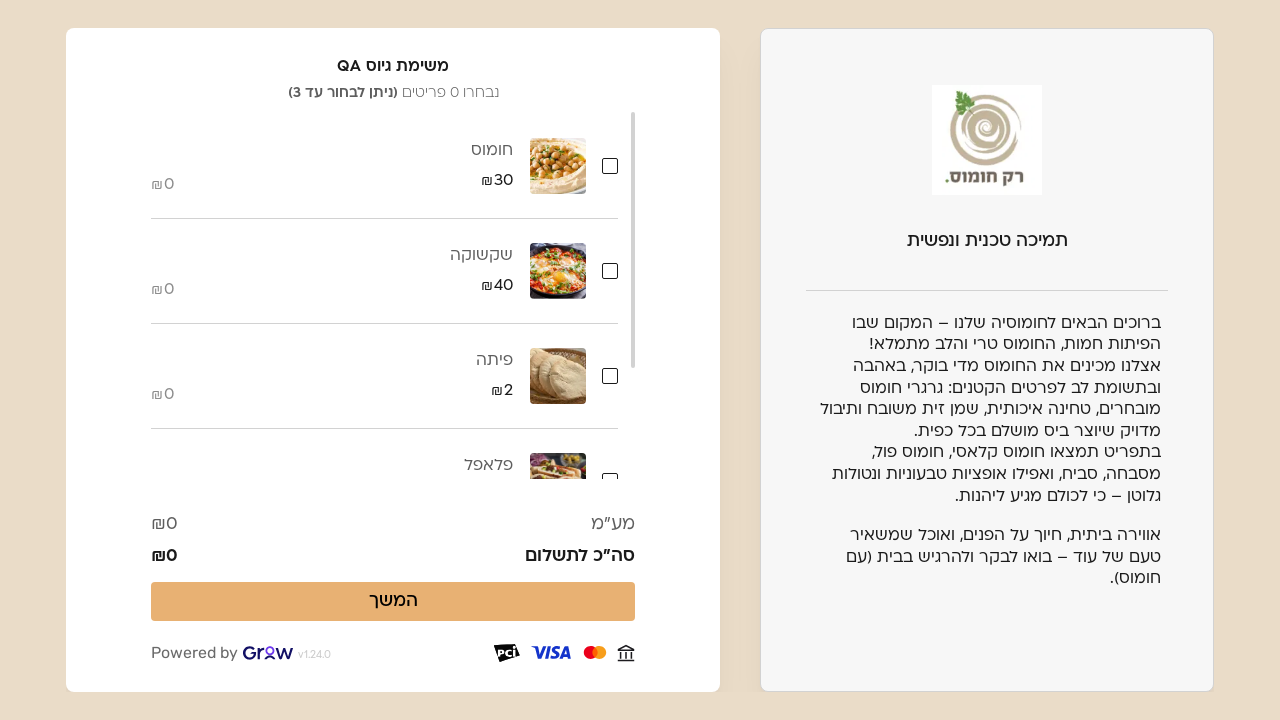

Page loaded with networkidle state
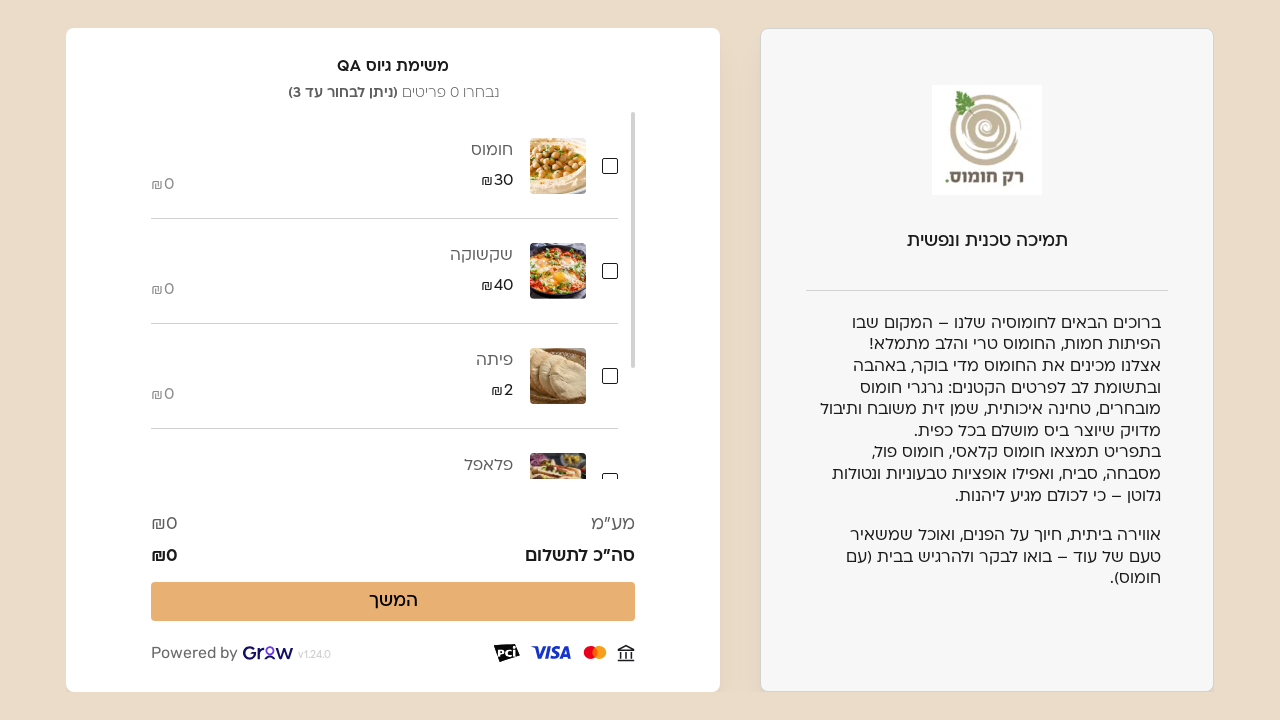

Selected hummus product (30 shekels) at (612, 166) on input[aria-label='חומוס 30 שקלים']
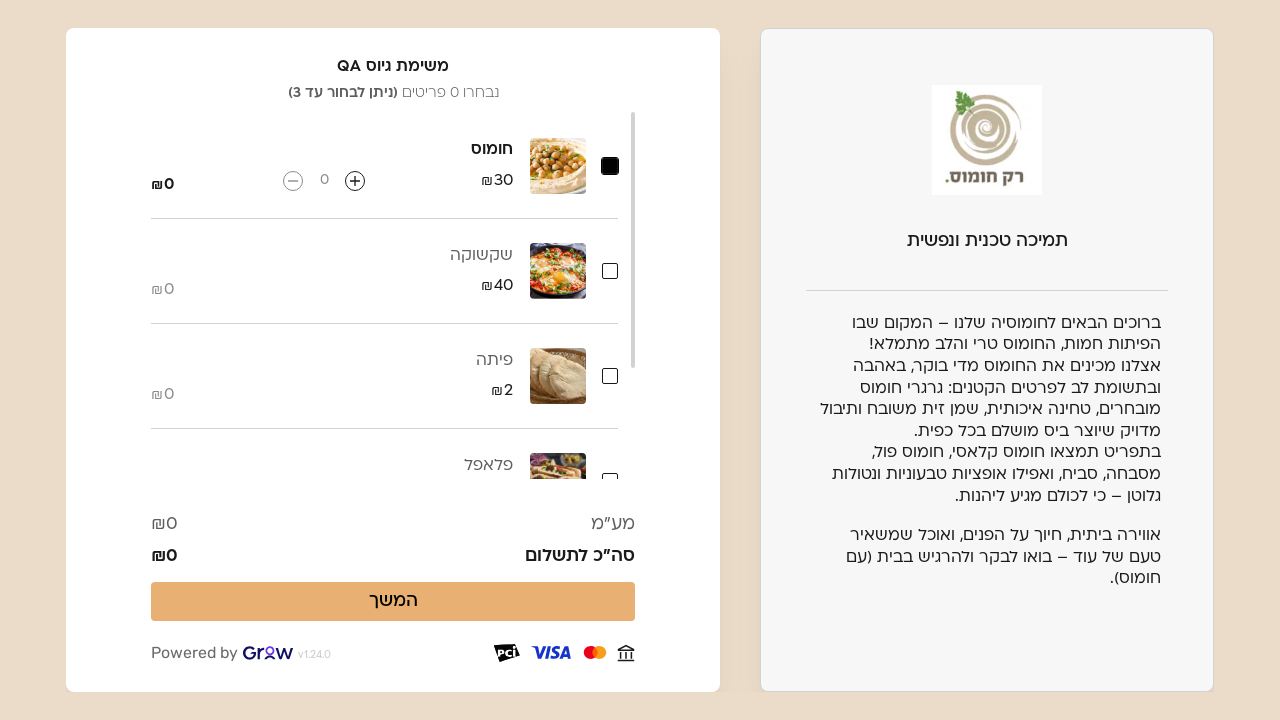

Incremented hummus quantity at (355, 181) on button[aria-label='להוספת כמות למוצר חומוס']
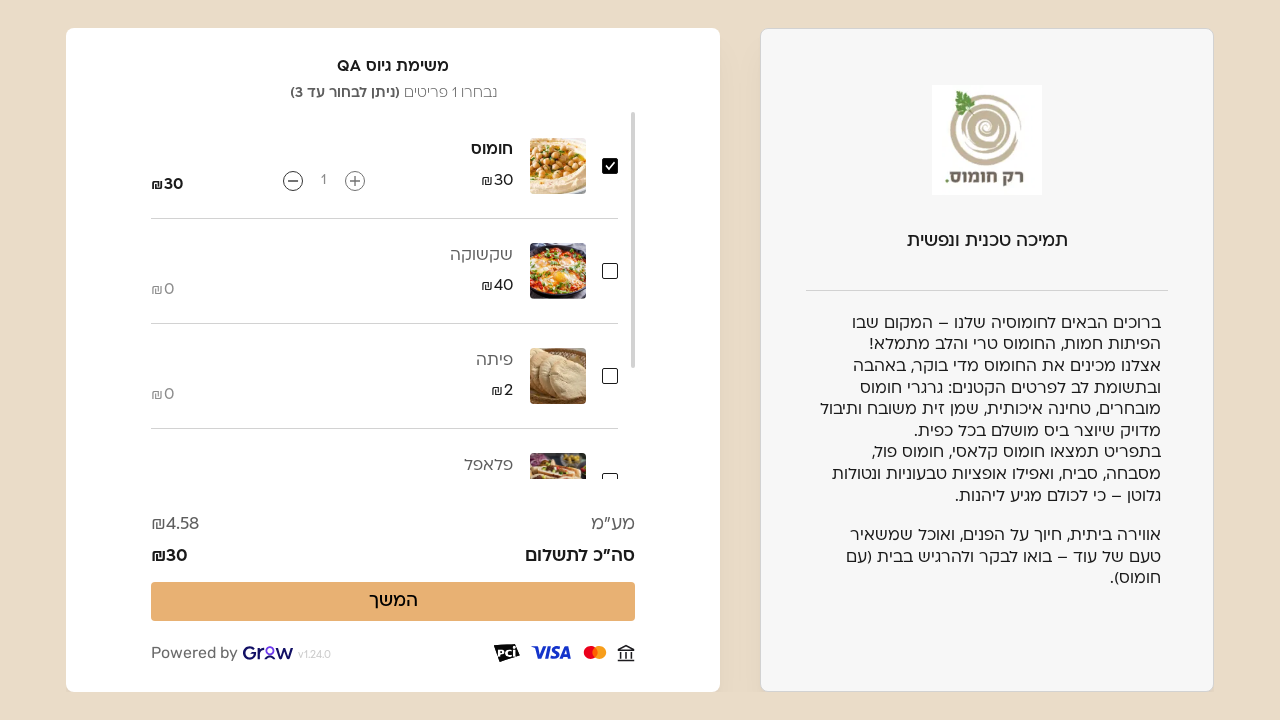

Selected shakshuka product (40 shekels) at (612, 271) on input[aria-label='שקשוקה 40 שקלים']
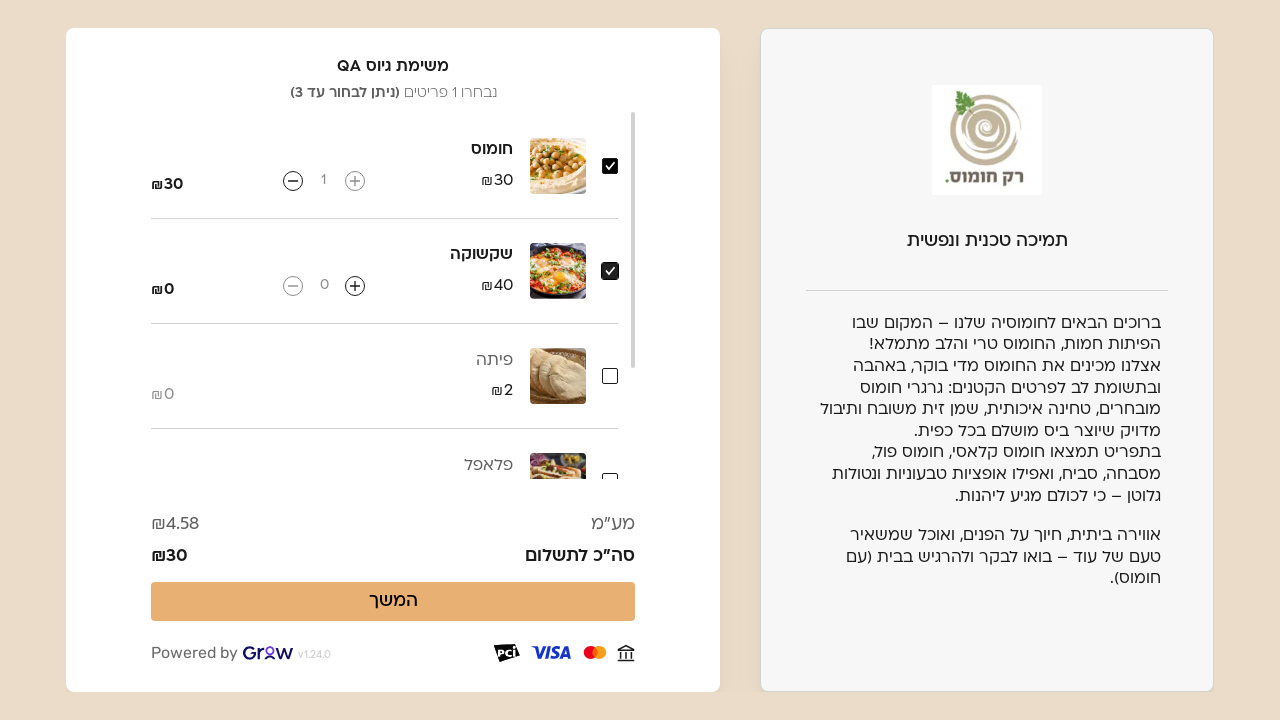

Incremented shakshuka quantity at (355, 286) on button[aria-label='להוספת כמות למוצר שקשוקה']
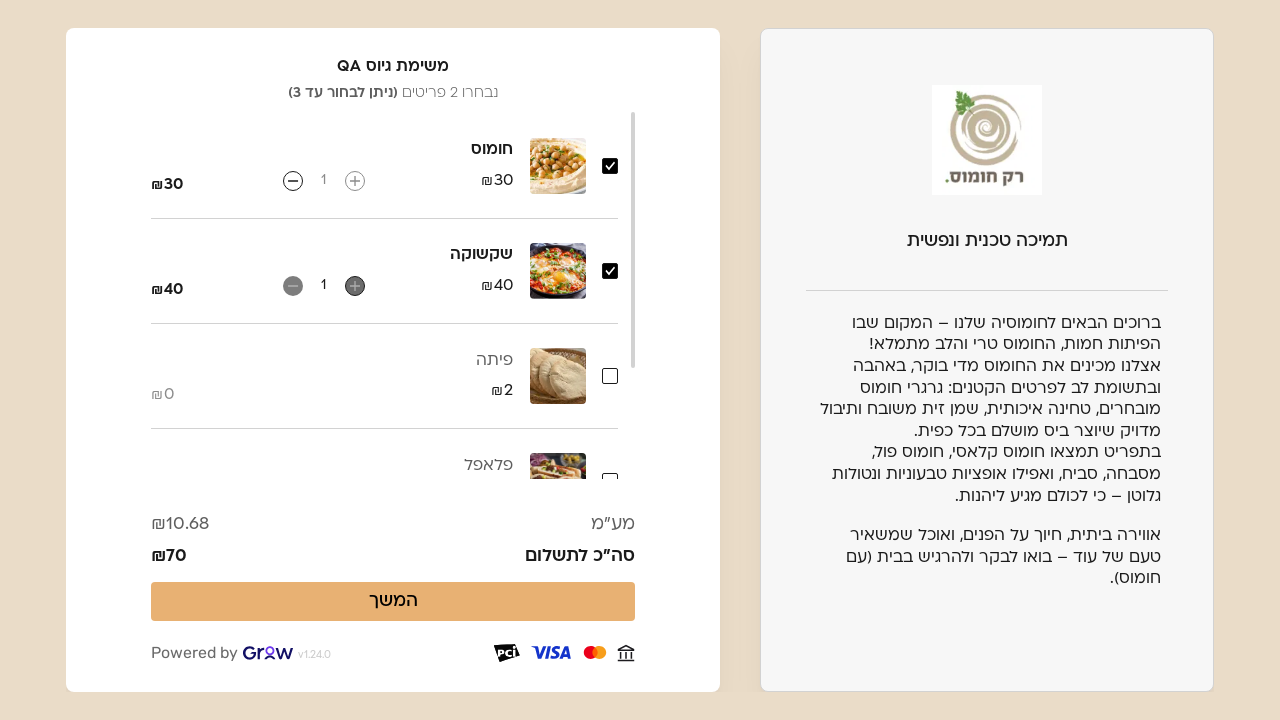

Selected pita product (2 shekels) at (612, 376) on input[aria-label='פיתה 2 שקלים']
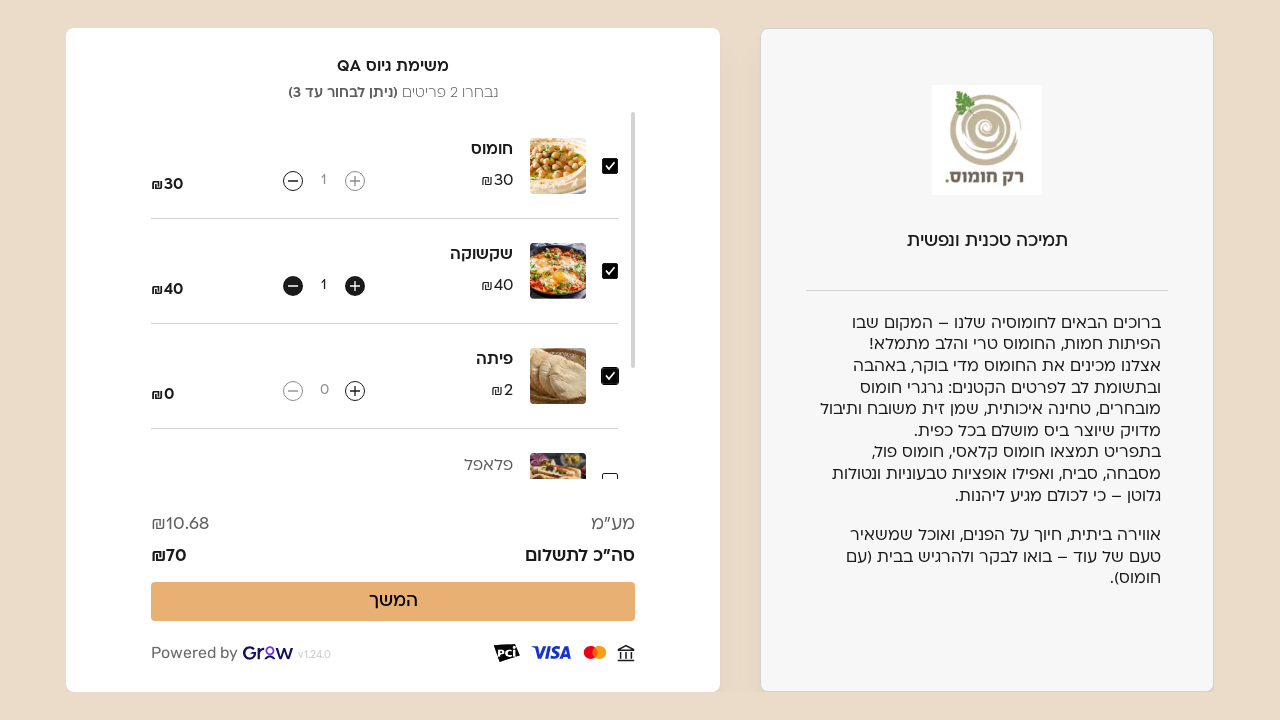

Incremented pita quantity at (355, 391) on button[aria-label='להוספת כמות למוצר פיתה']
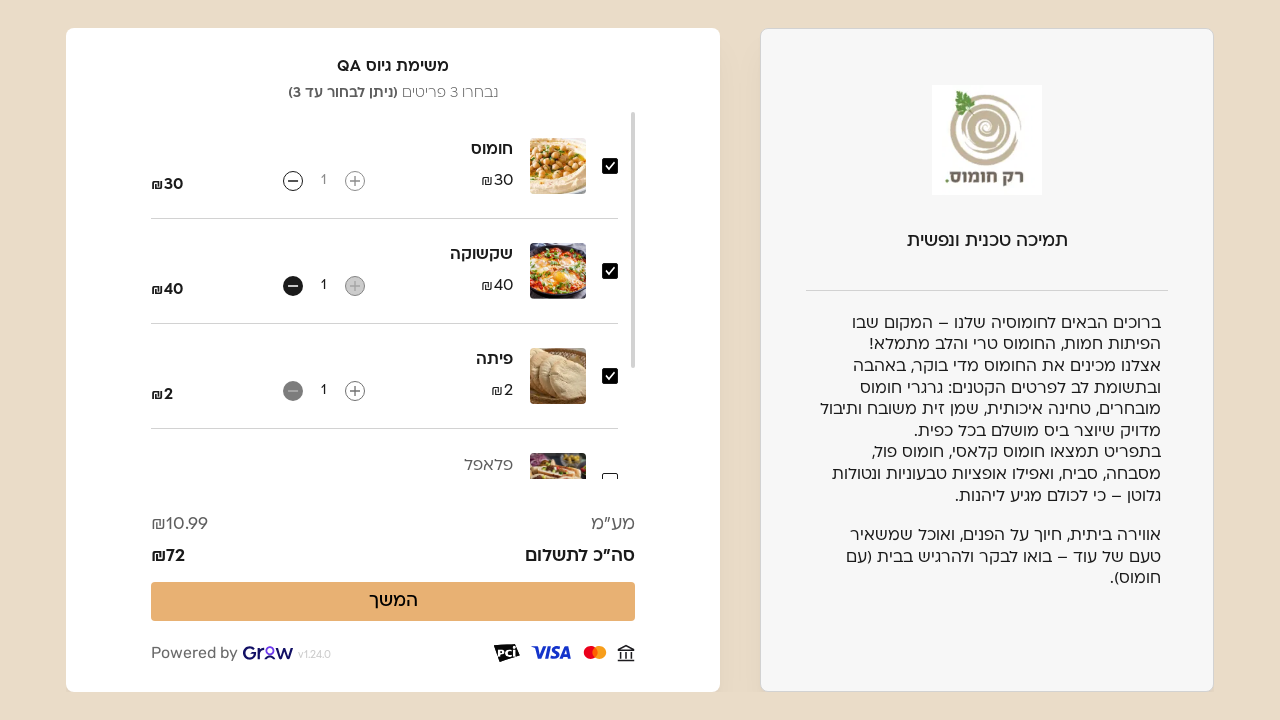

Clicked continue button to proceed to payment form at (393, 602) on internal:role=button[name="המשך"i]
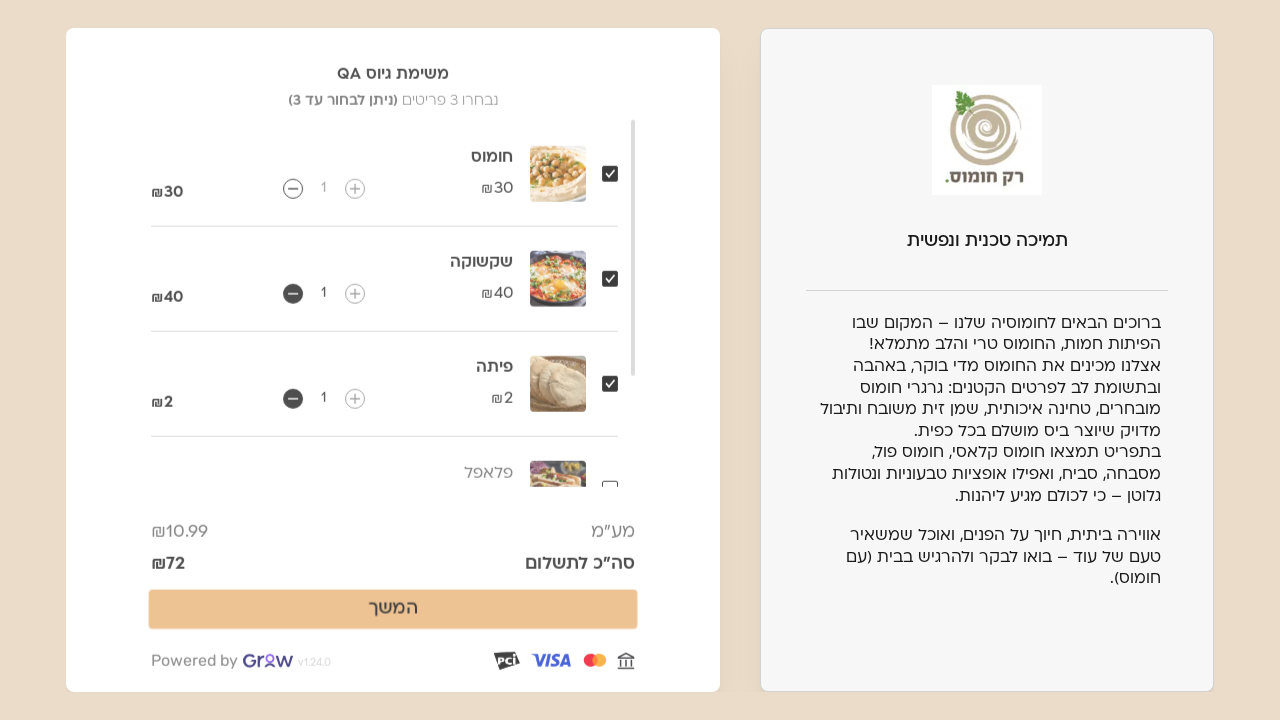

Payment form page loaded
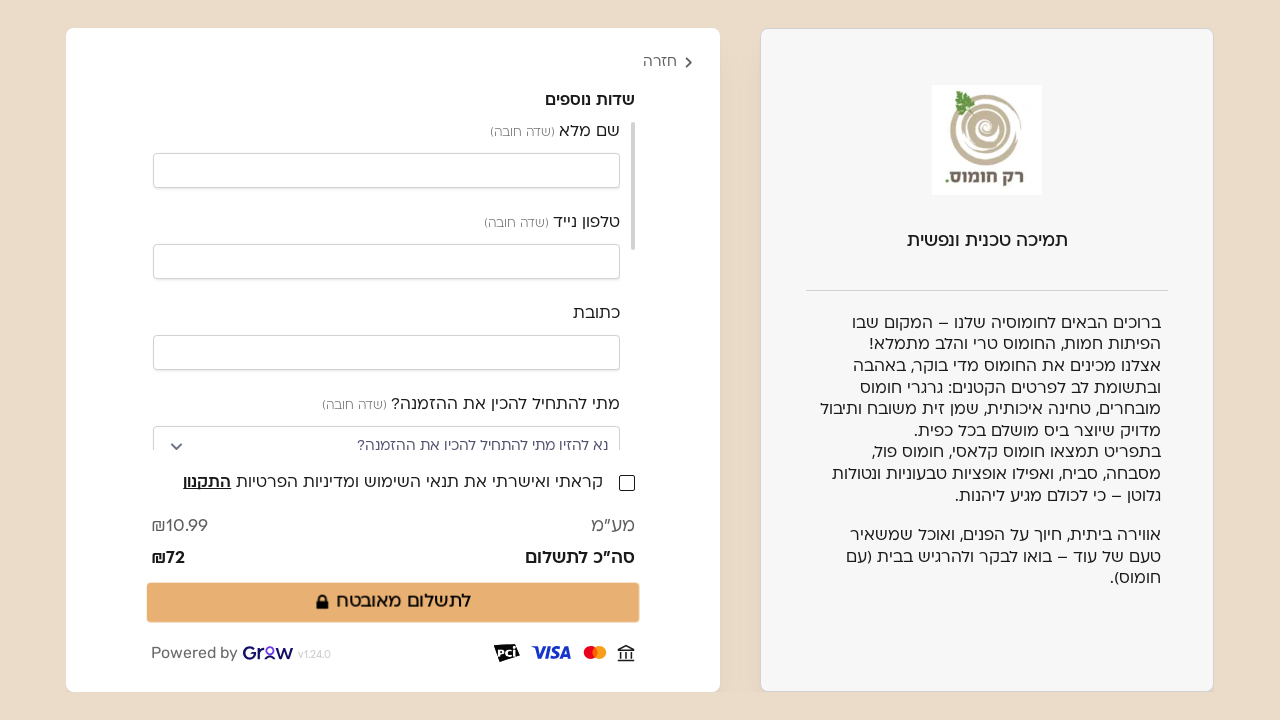

Filled first name field with 'יובל' (missing last name to test validation) on input[type='text']:visible >> nth=0
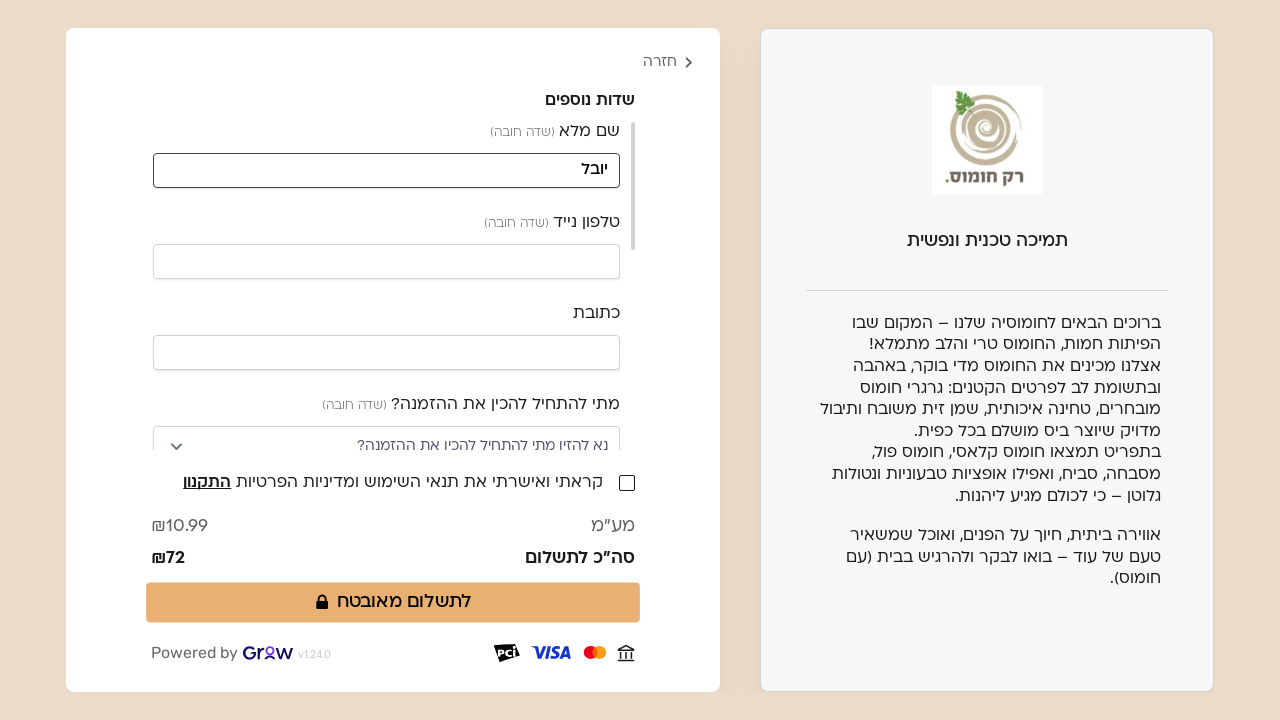

Filled phone number field with '0501234567' on input[type='text']:visible >> nth=1
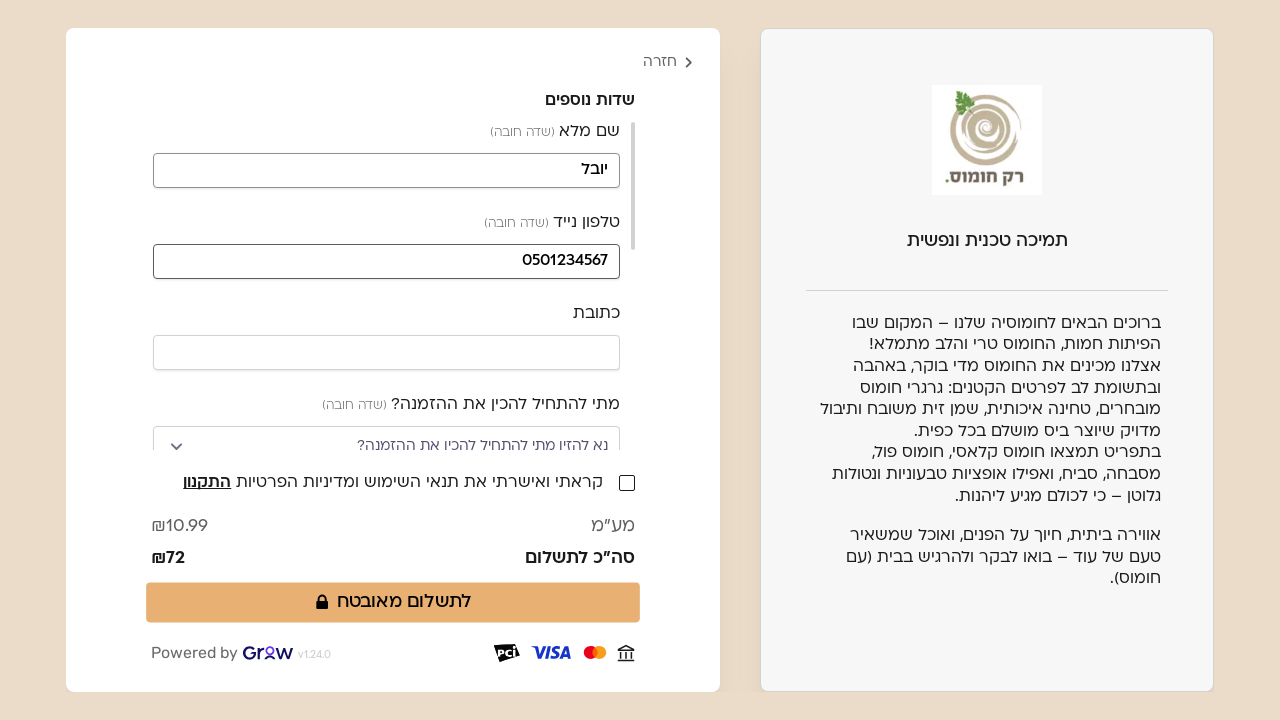

Filled address field with 'הרצל 10' on input[type='text']:visible >> nth=2
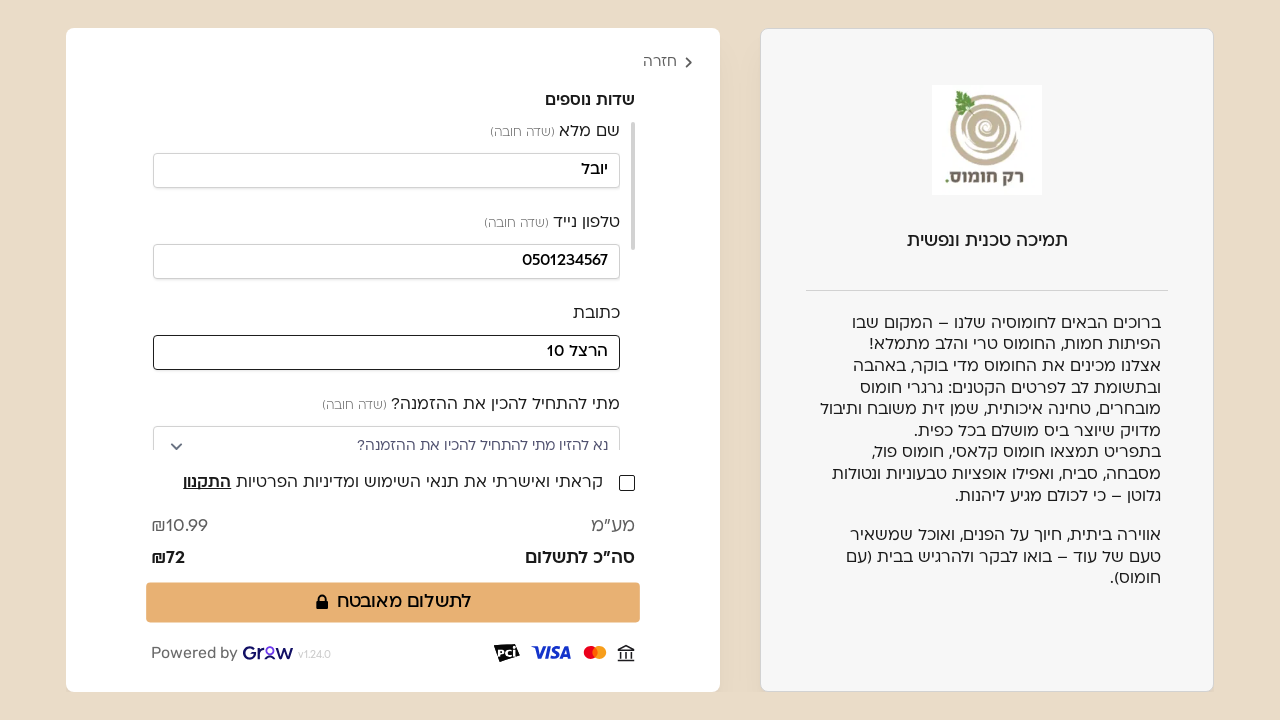

Opened first dropdown menu at (397, 441) on span[class^='additional-fields_dropdown-trigger-padding__'] >> nth=0
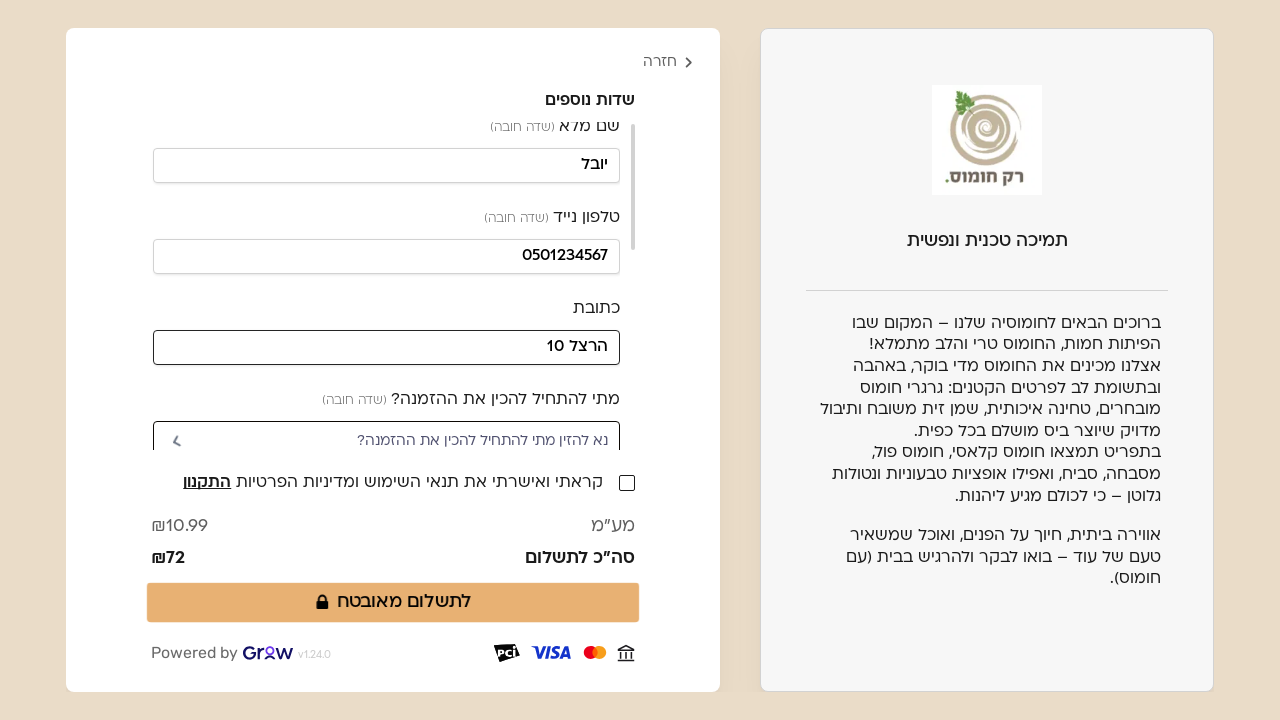

Selected 'מיד' (immediately) from dropdown at (598, 248) on li span >> internal:has-text="\u05de\u05d9\u05d3"i
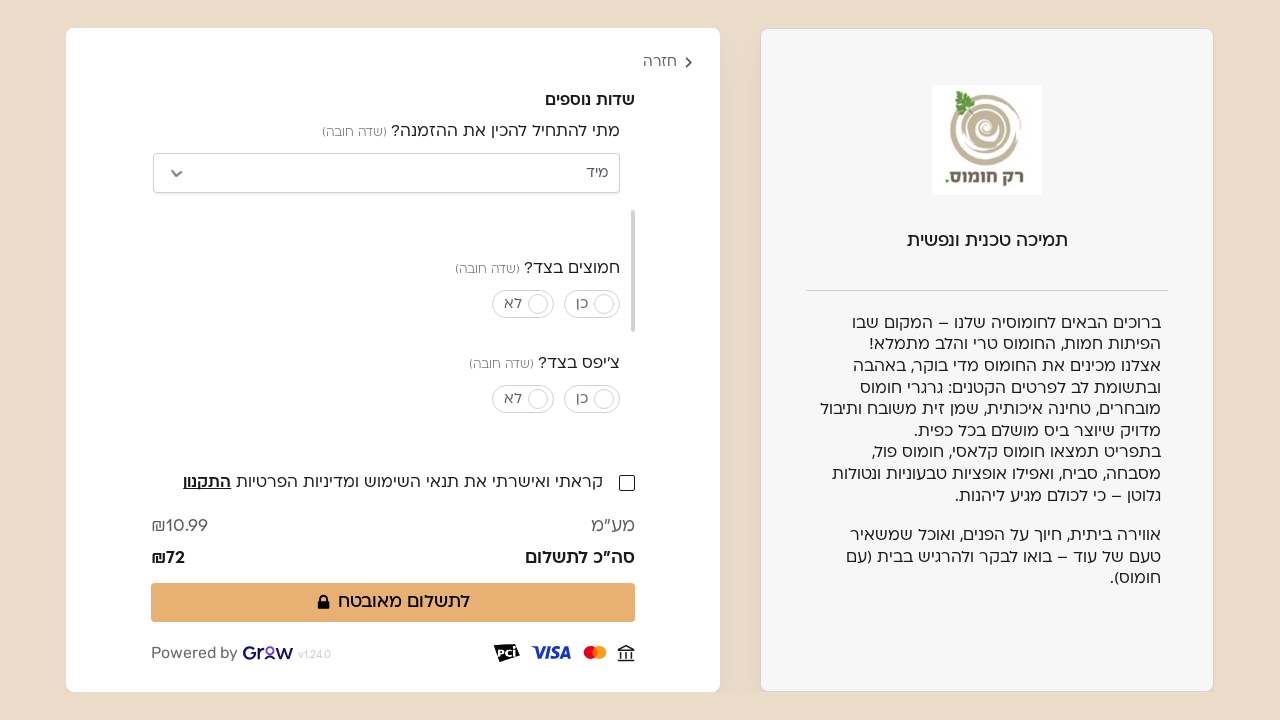

Selected 'כן' (yes) for pickles option (fallback selector) at (582, 263) on label:has-text('כן') >> nth=0
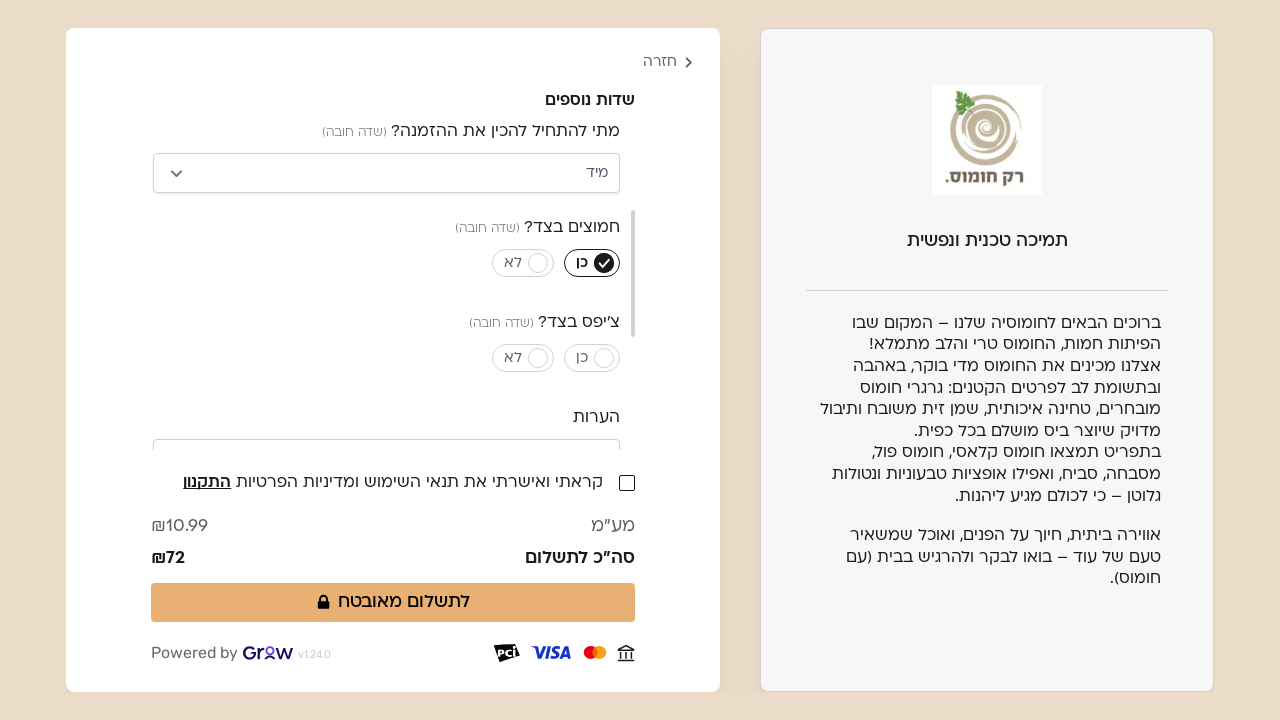

Selected 'לא' (no) for chips option (fallback selector) at (513, 358) on label:has-text('לא') >> nth=1
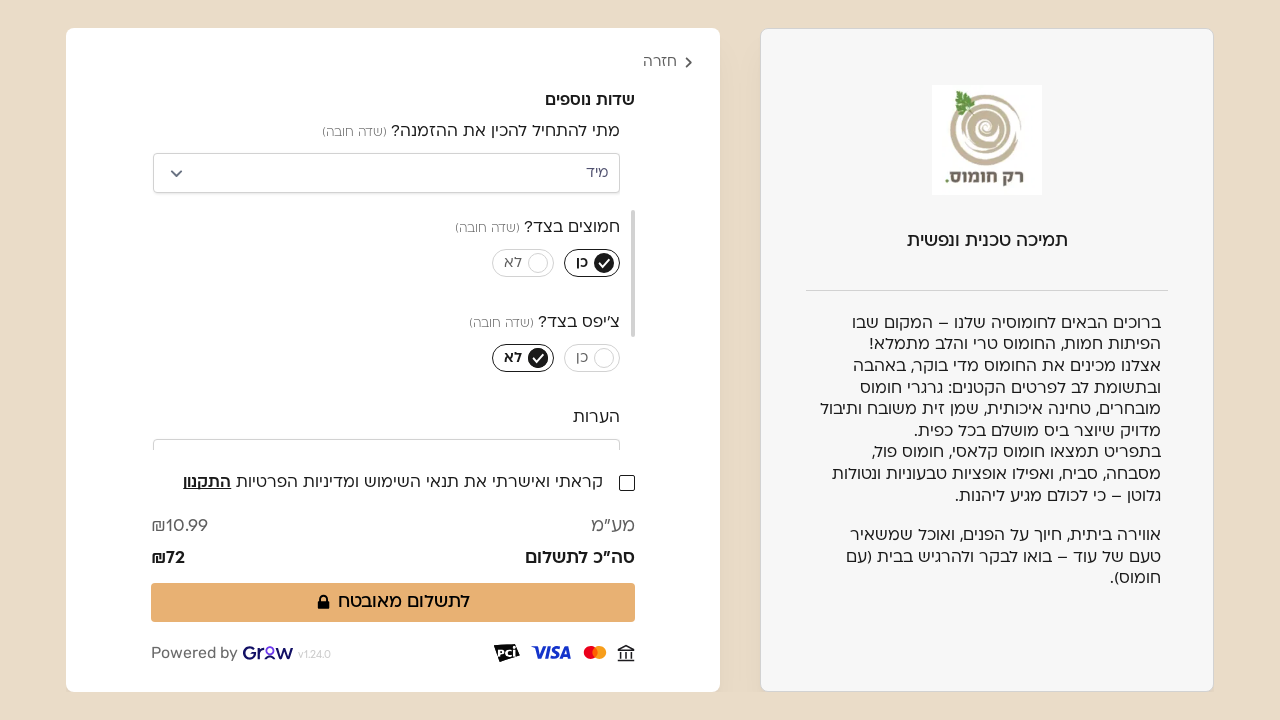

Opened source dropdown menu at (397, 309) on span[class^='additional-fields_dropdown-trigger-padding__'] >> nth=1
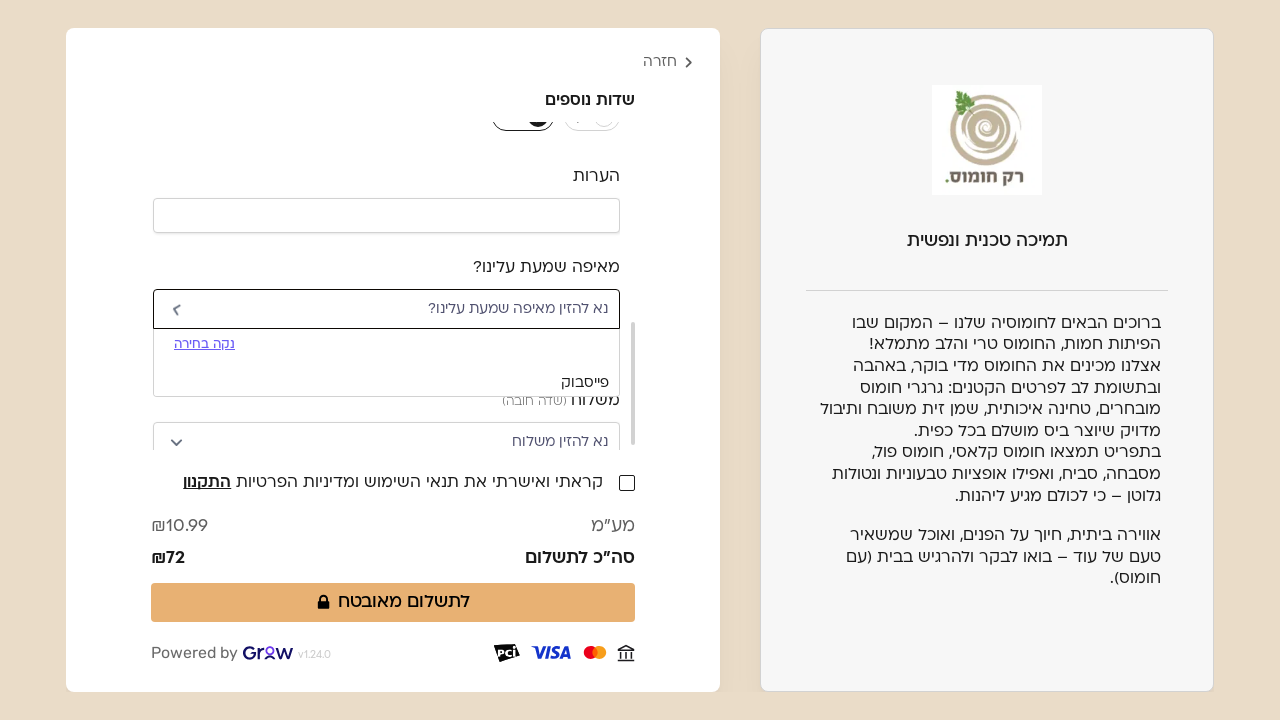

Selected 'פייסבוק' (Facebook) as source at (585, 224) on li span >> internal:has-text="\u05e4\u05d9\u05d9\u05e1\u05d1\u05d5\u05e7"i
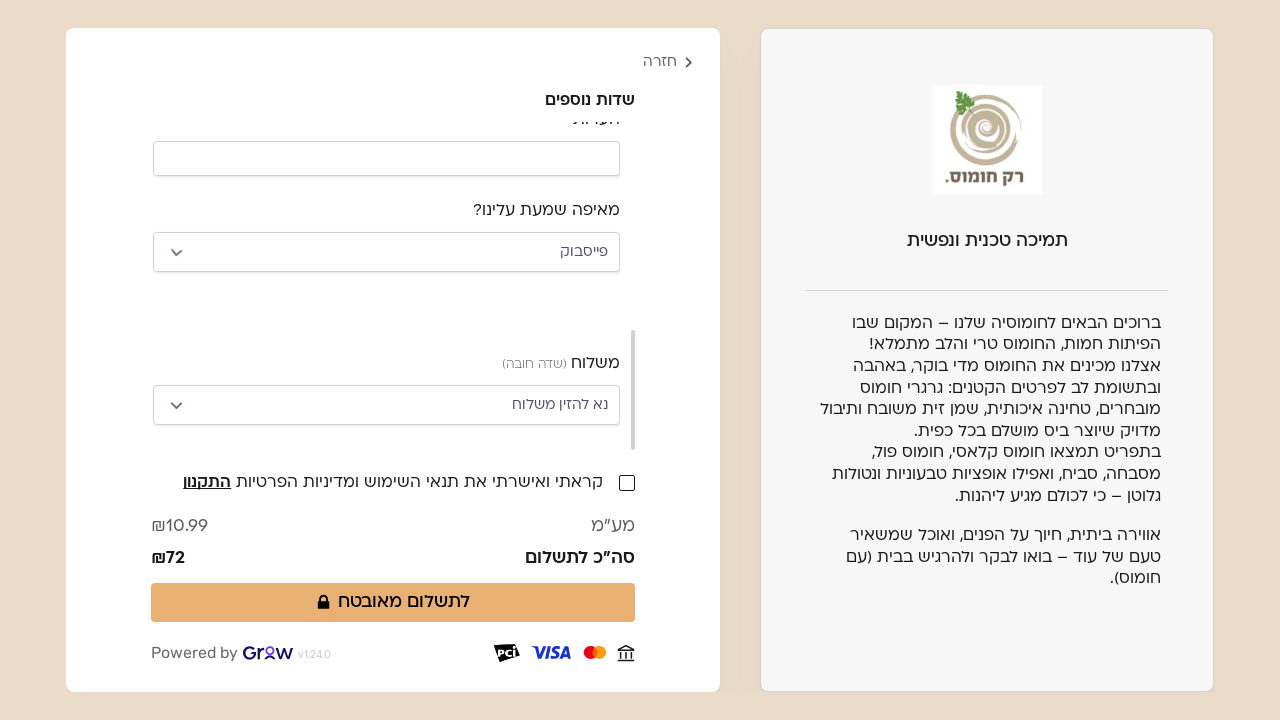

Opened delivery dropdown menu at (397, 405) on span[class^='additional-fields_dropdown-trigger-padding__'] >> nth=2
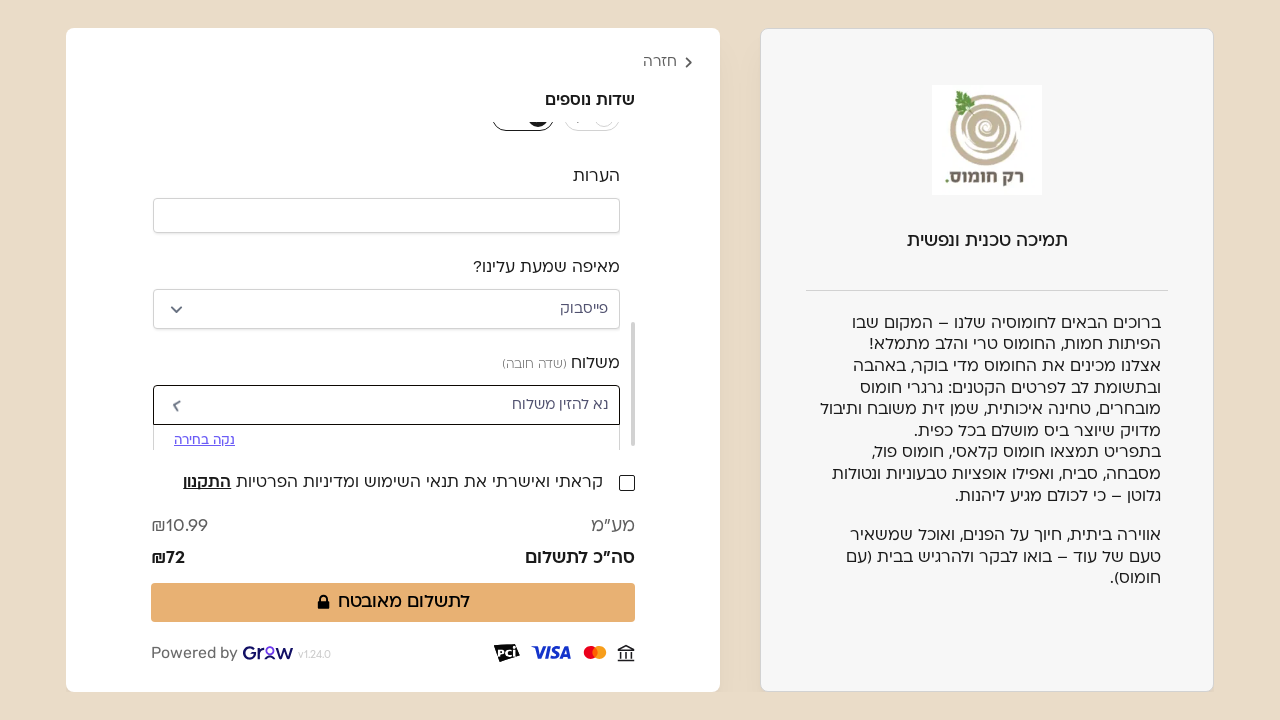

Selected 'איסוף' (pickup) as delivery method at (591, 366) on li span >> internal:has-text="\u05d0\u05d9\u05e1\u05d5\u05e3"i
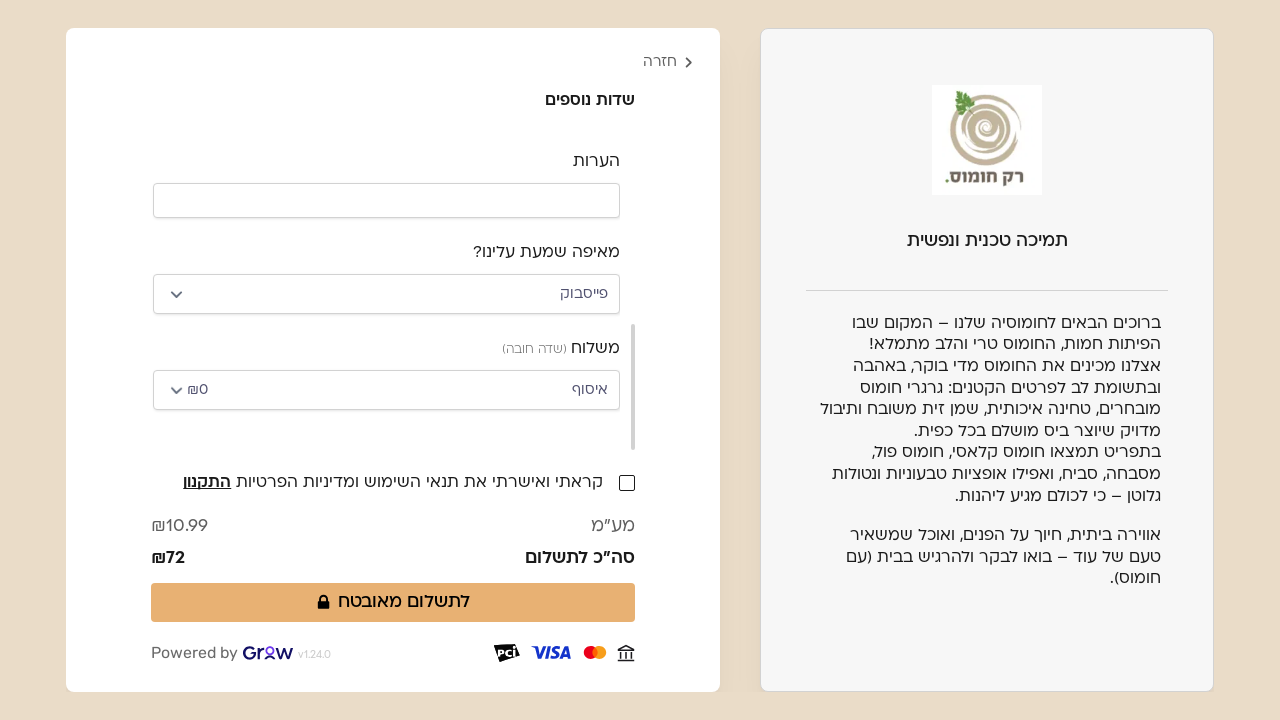

Accepted terms and conditions at (409, 483) on label[for='termsCheckbox']
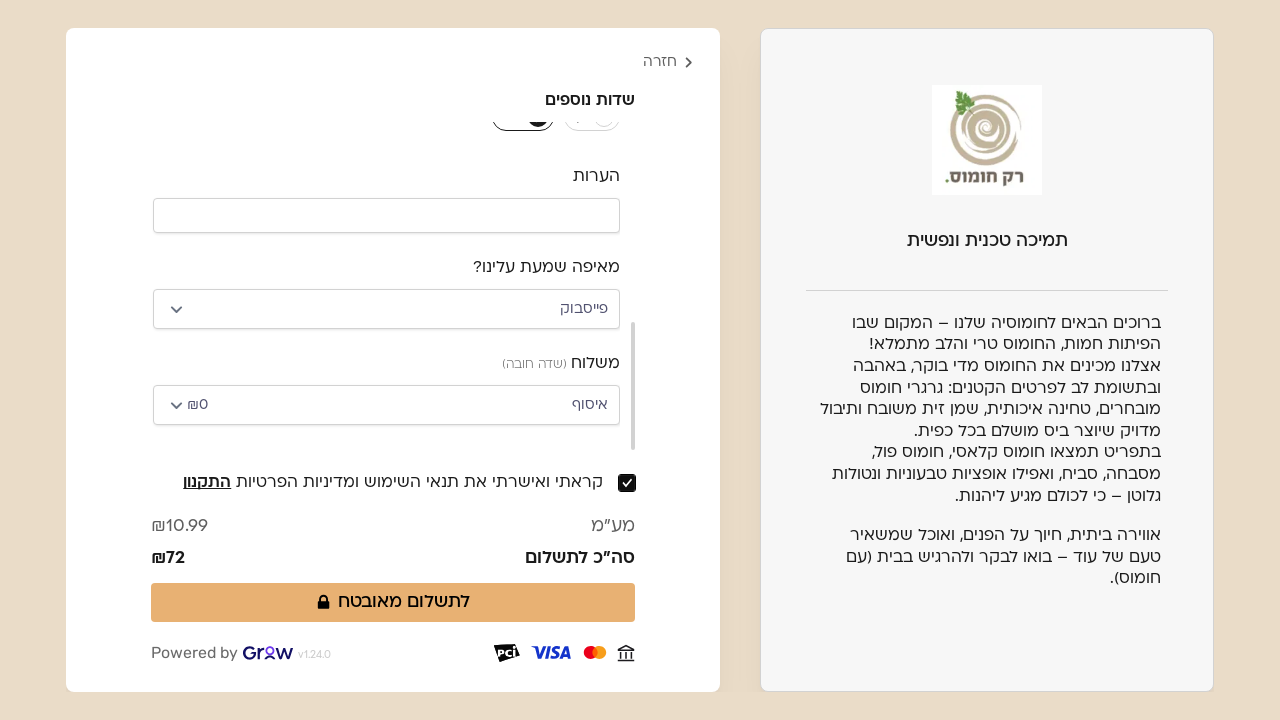

Located payment button element
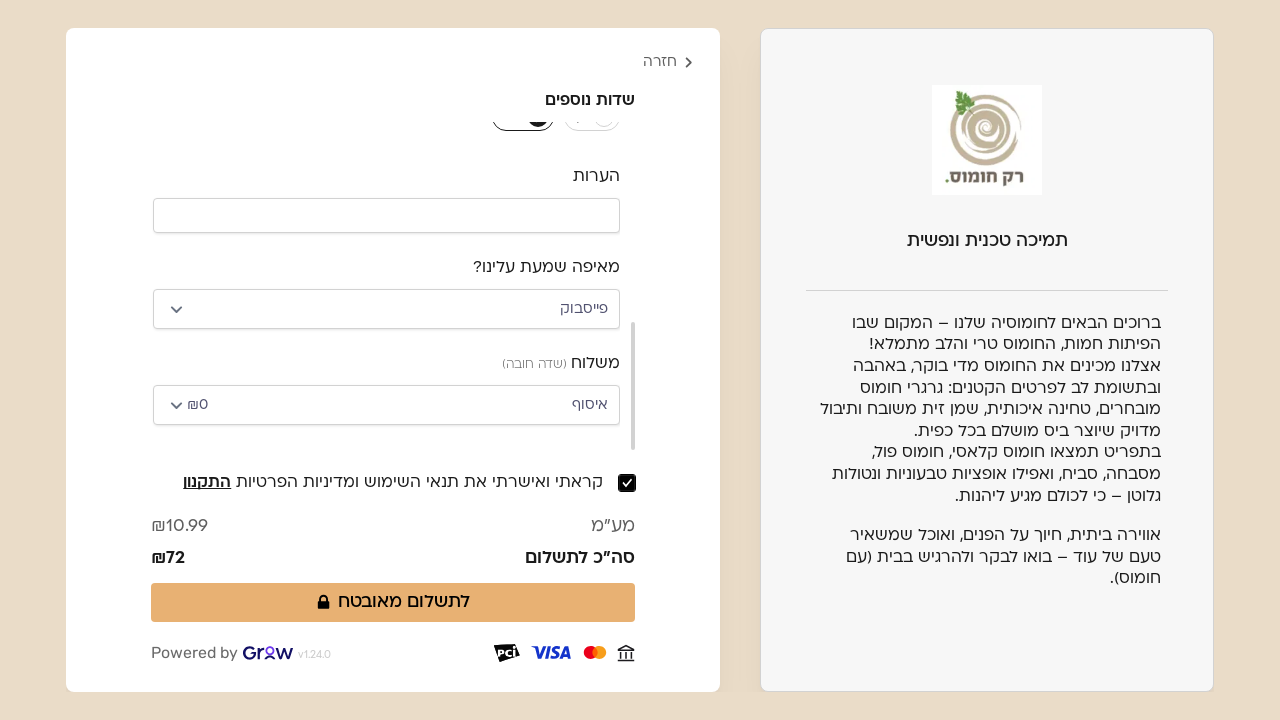

Waited 1 second for form validation to complete
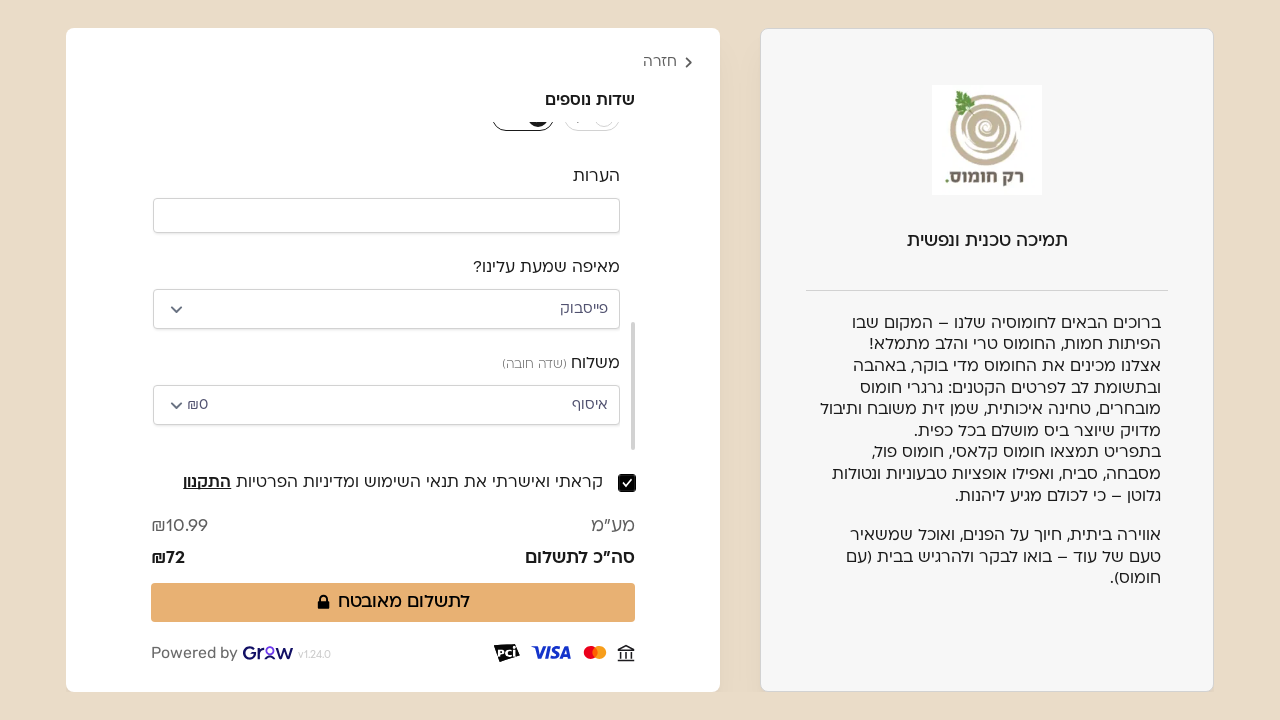

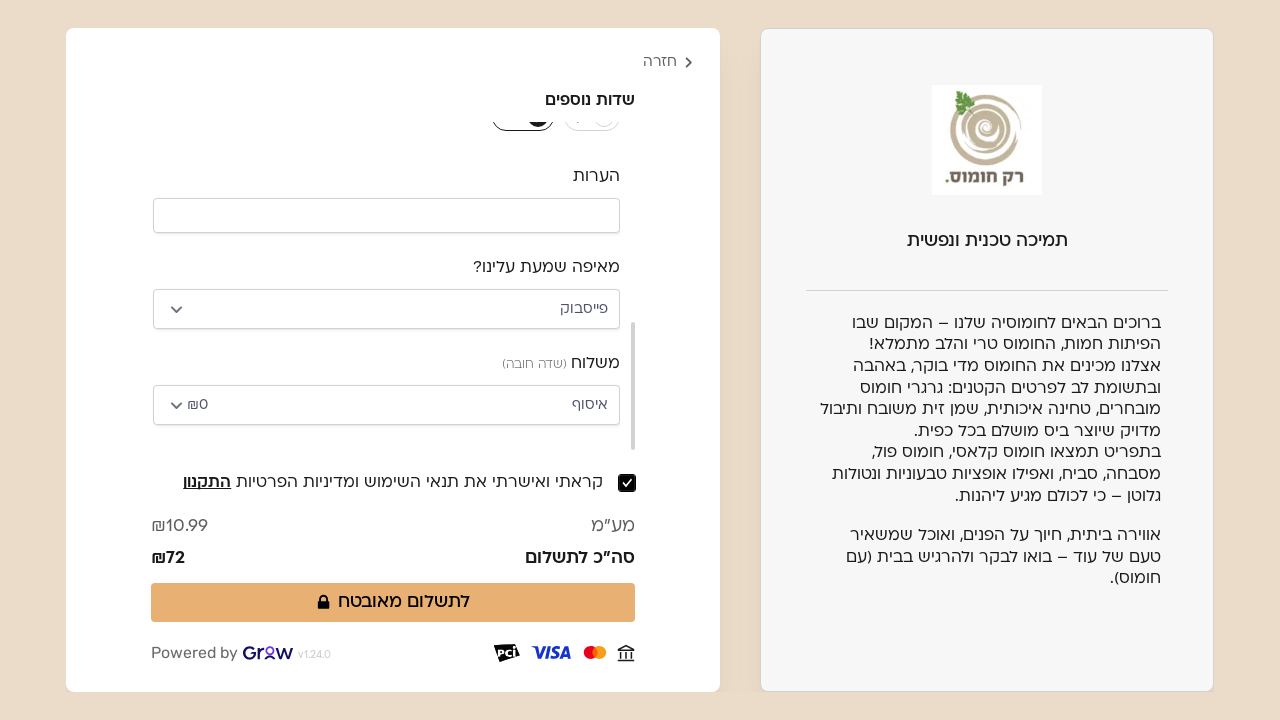